Navigates to the DemoBlaze store website and verifies the page title

Starting URL: https://www.demoblaze.com/

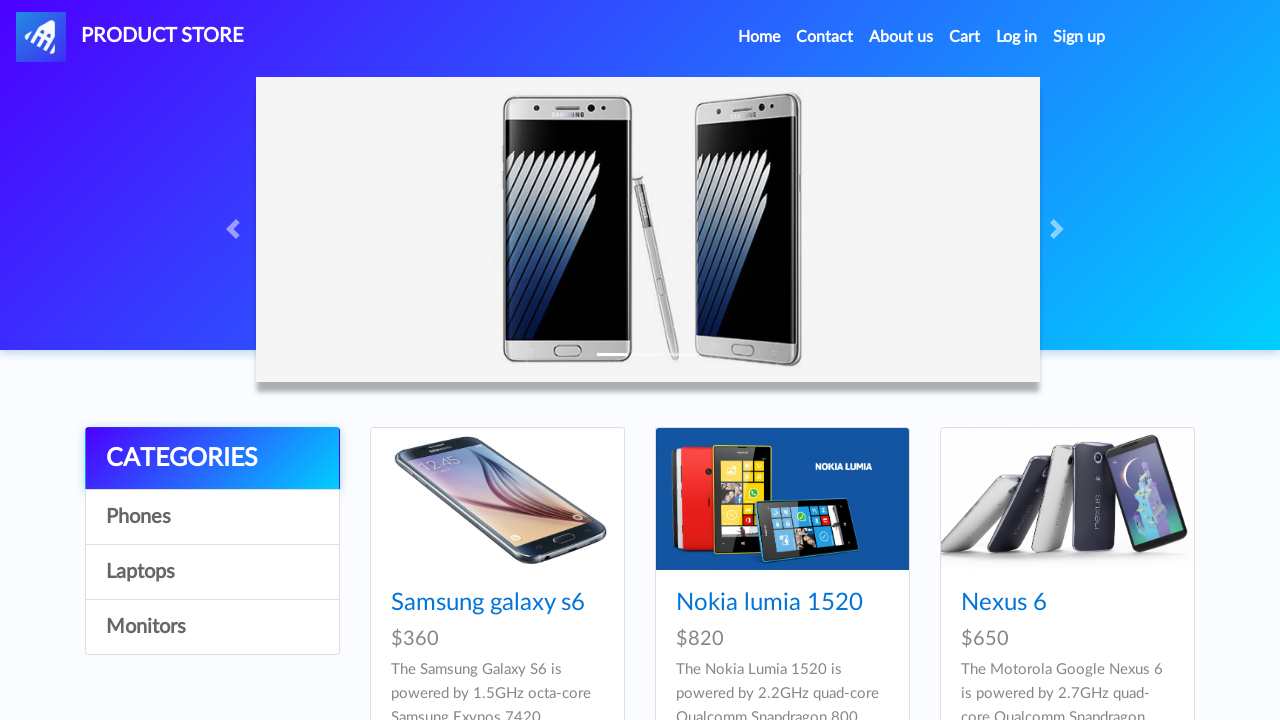

Navigated to DemoBlaze store website
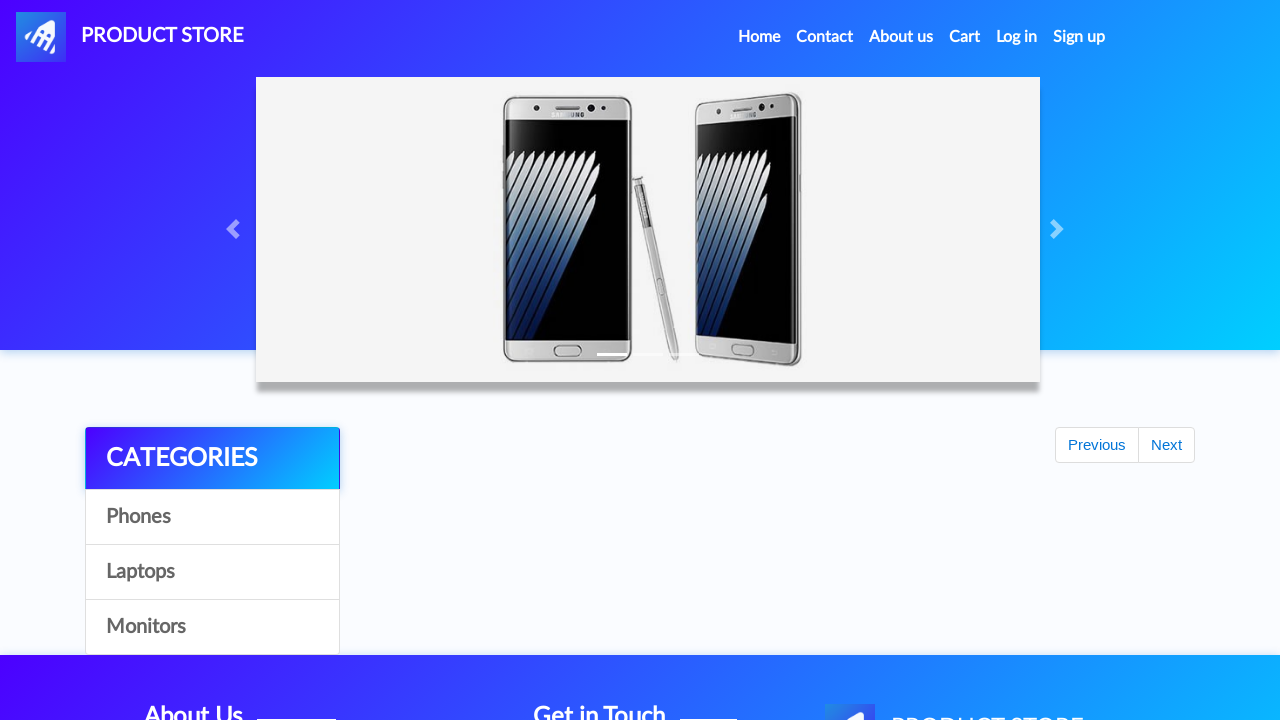

Retrieved page title
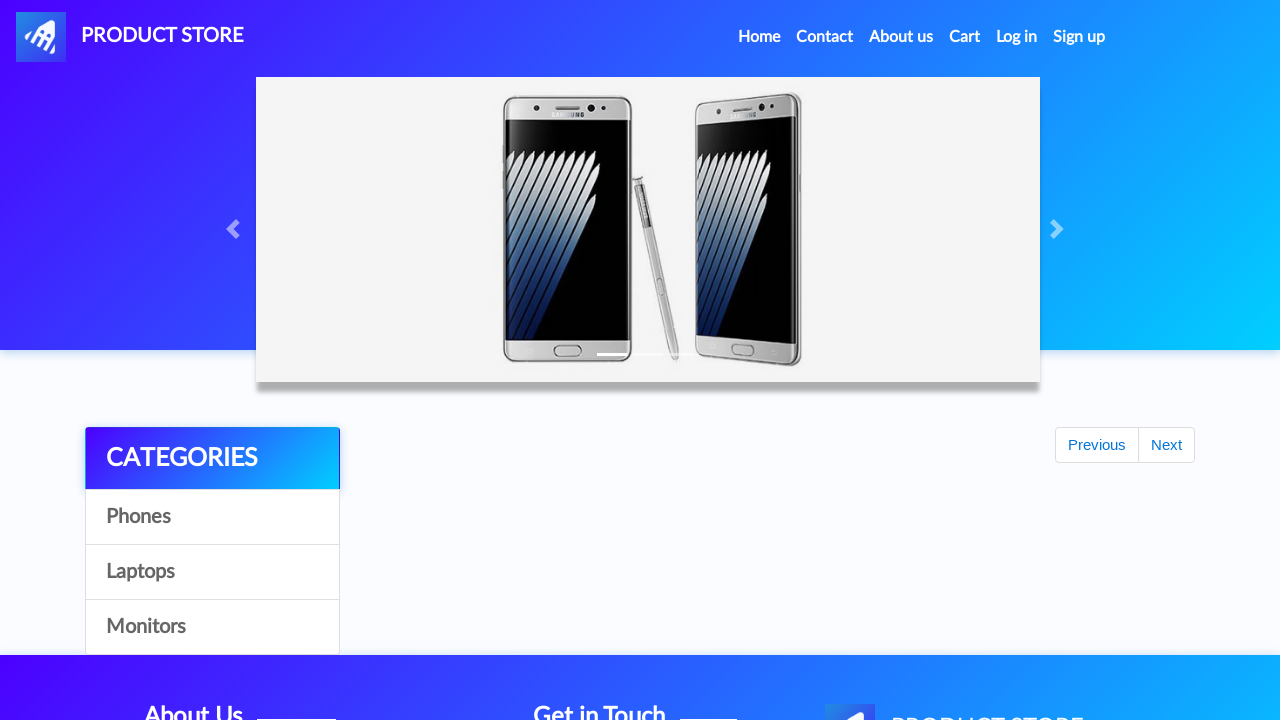

Page title verification passed - correct website loaded
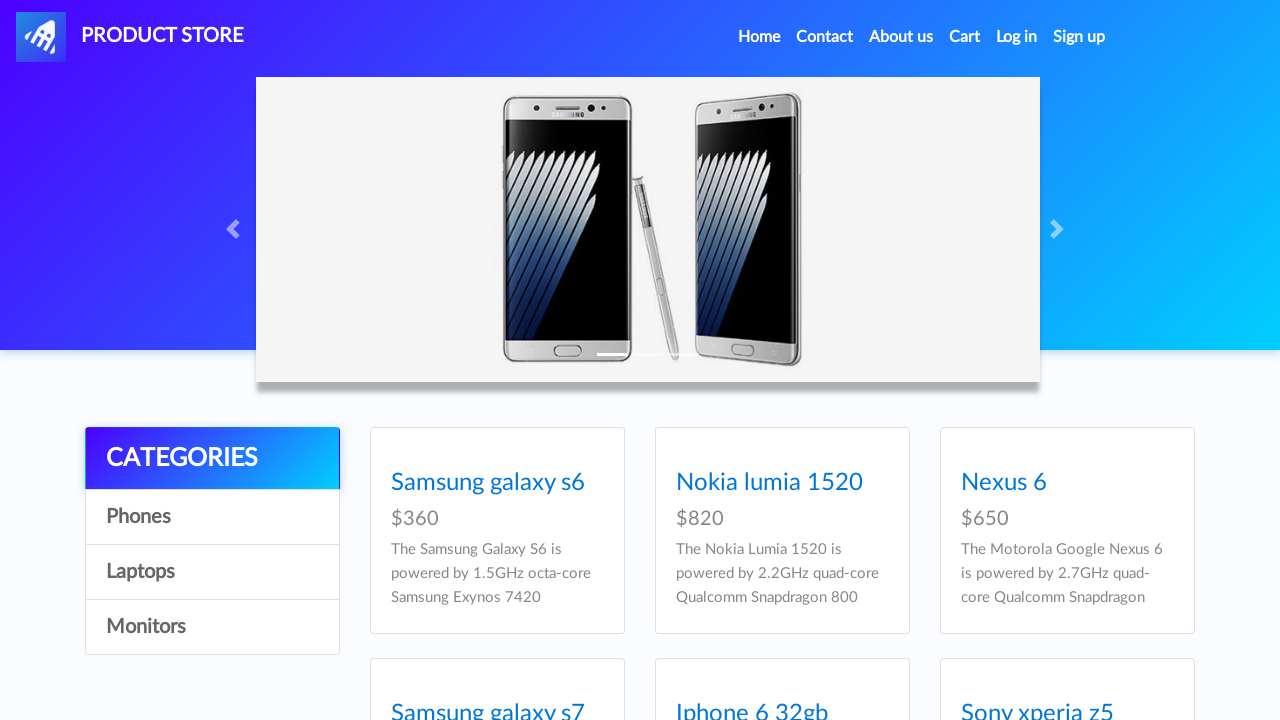

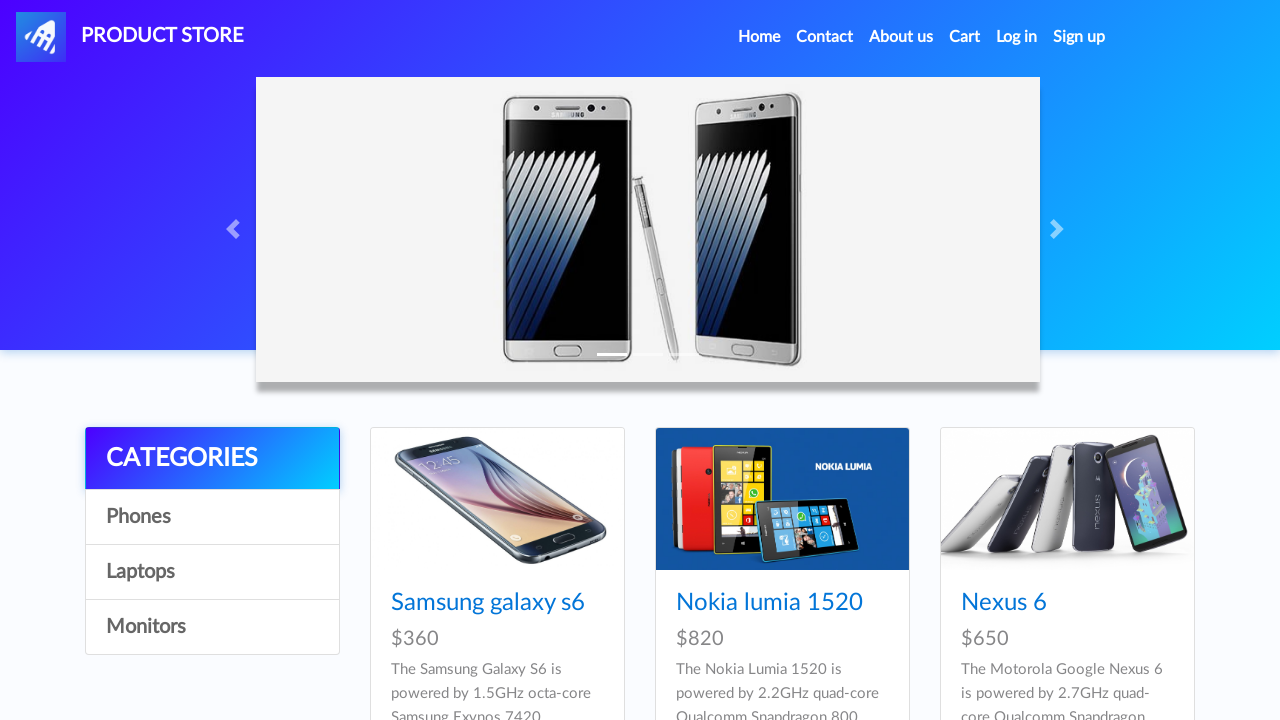